Tests drag and drop functionality by navigating to the drag and drop page and dragging element A to element B

Starting URL: https://the-internet.herokuapp.com/

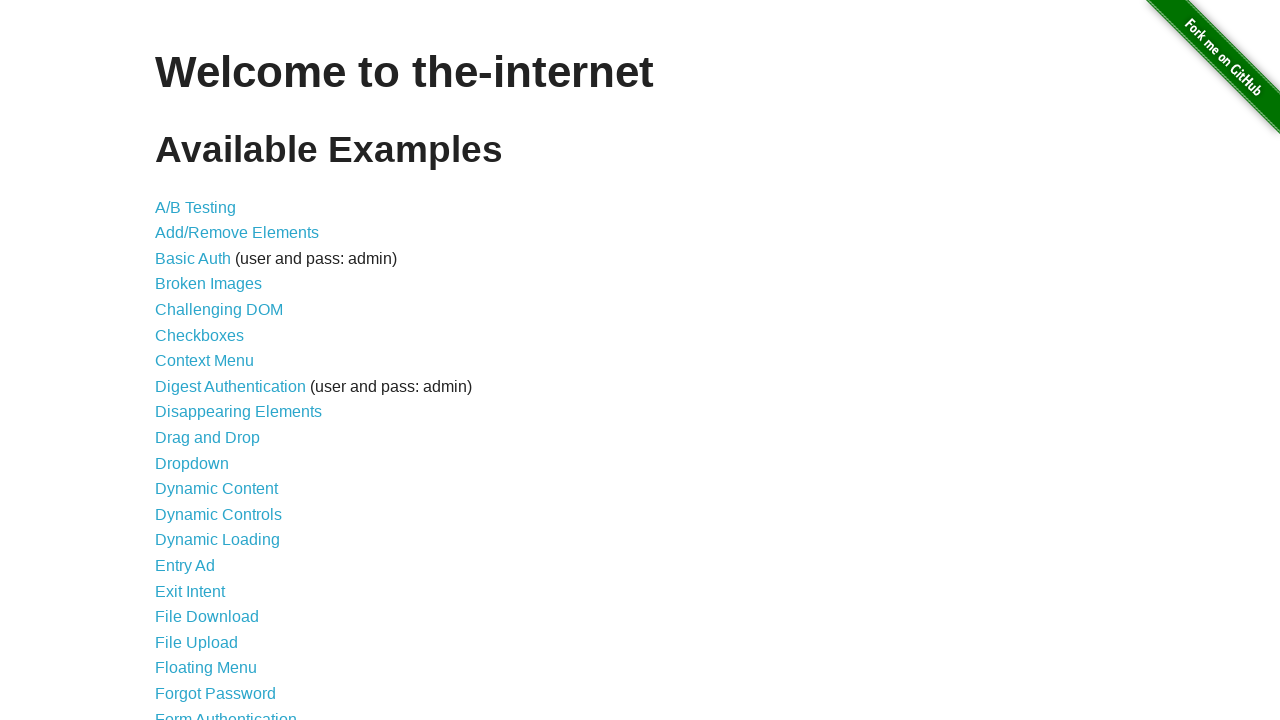

Clicked on Drag and Drop link at (208, 438) on a:text('Drag and Drop')
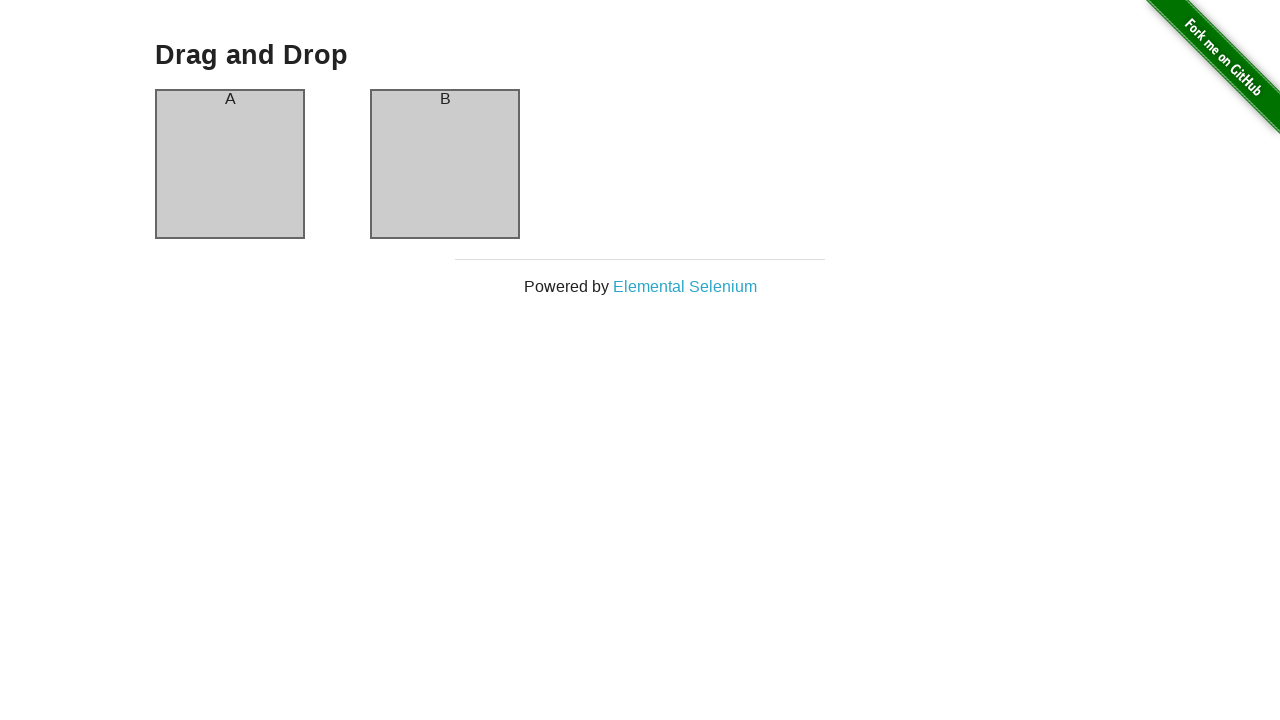

Dragged element A to element B at (445, 164)
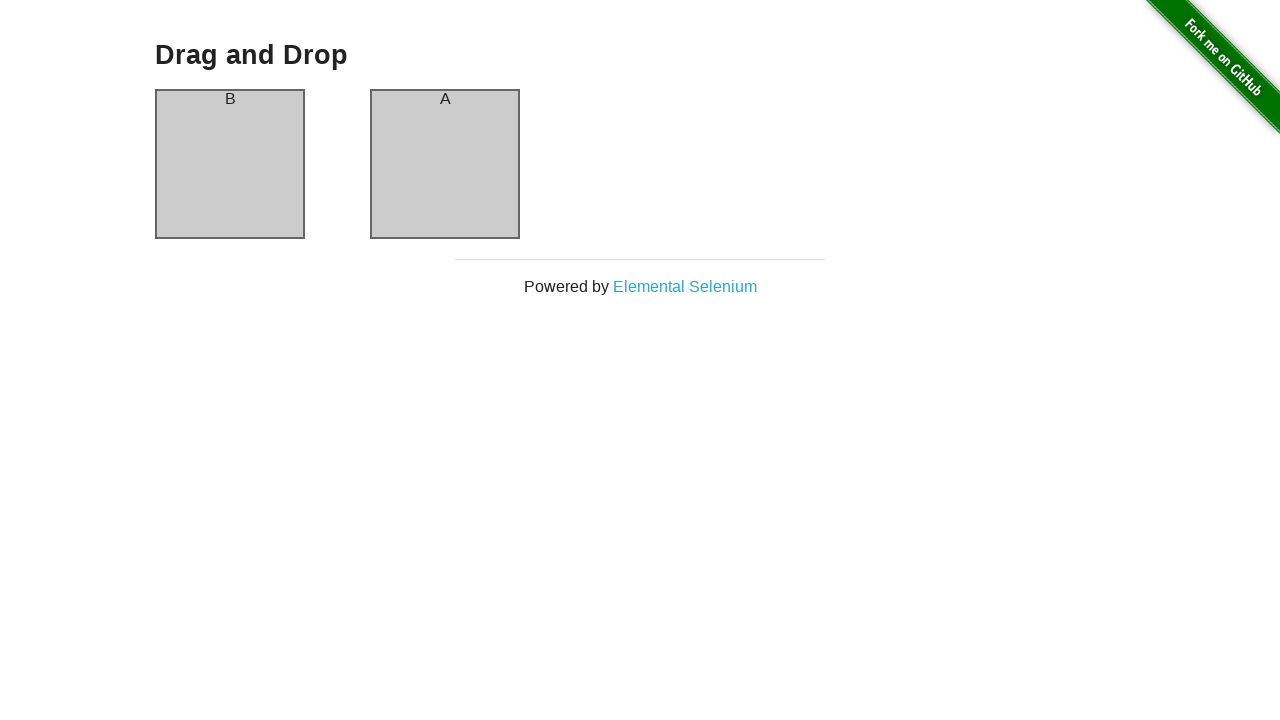

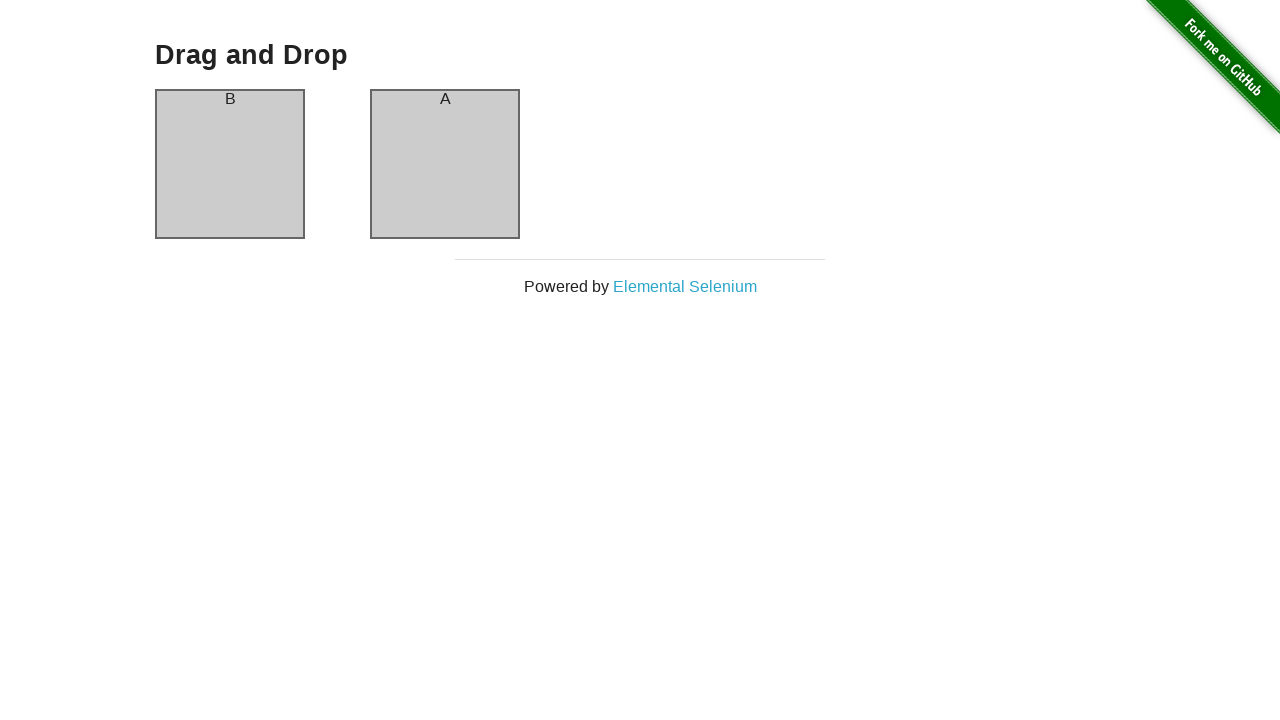